Tests completing a task workflow by adding a task, marking it as complete via checkbox, clicking Show Completed Tasks button, and verifying the completed task appears within 10 seconds.

Starting URL: https://demo.visionect.com/tasks/index.html

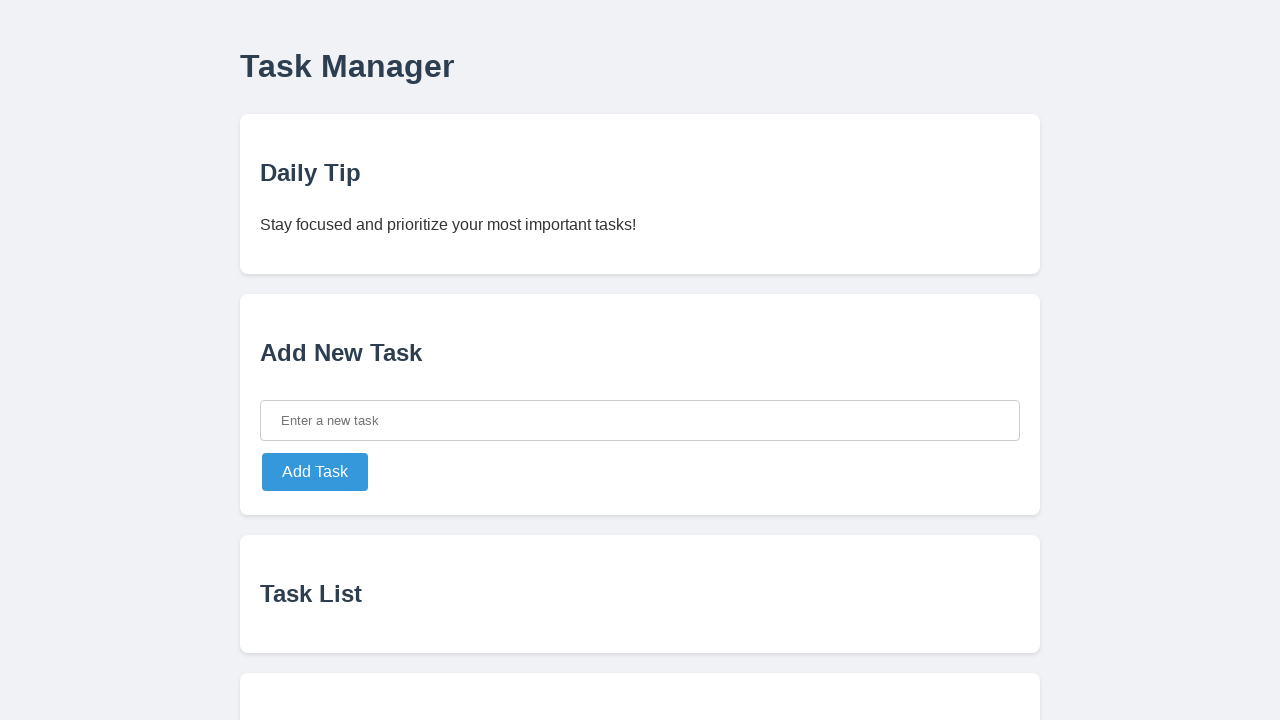

Filled task input field with 'Review project documentation' on input[type='text']
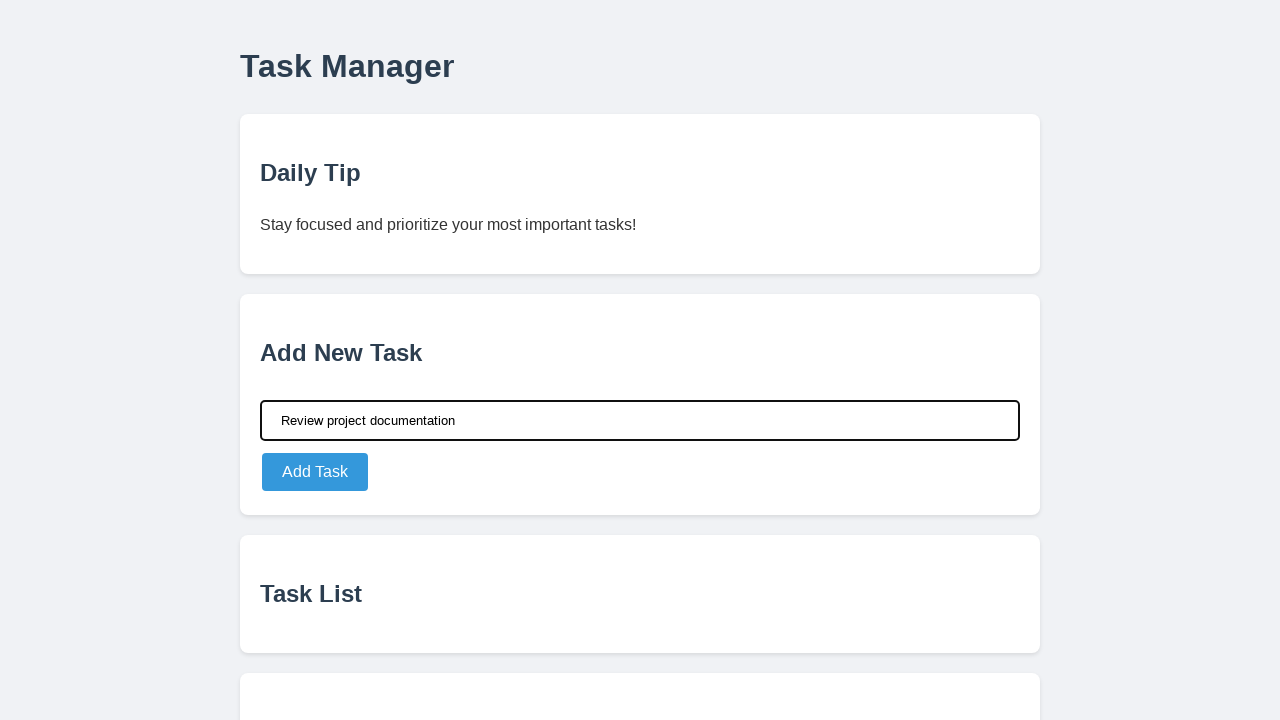

Clicked Add Task button to create new task at (315, 472) on text=Add Task
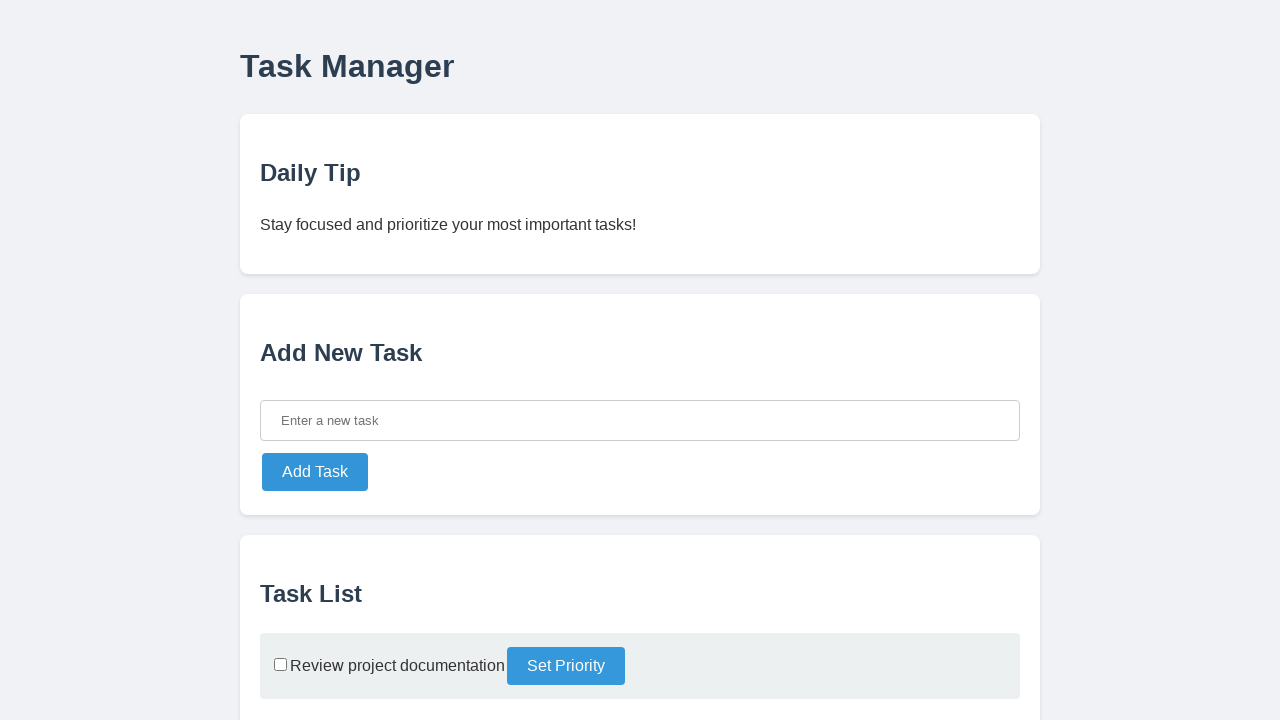

Task 'Review project documentation' appeared in the task list
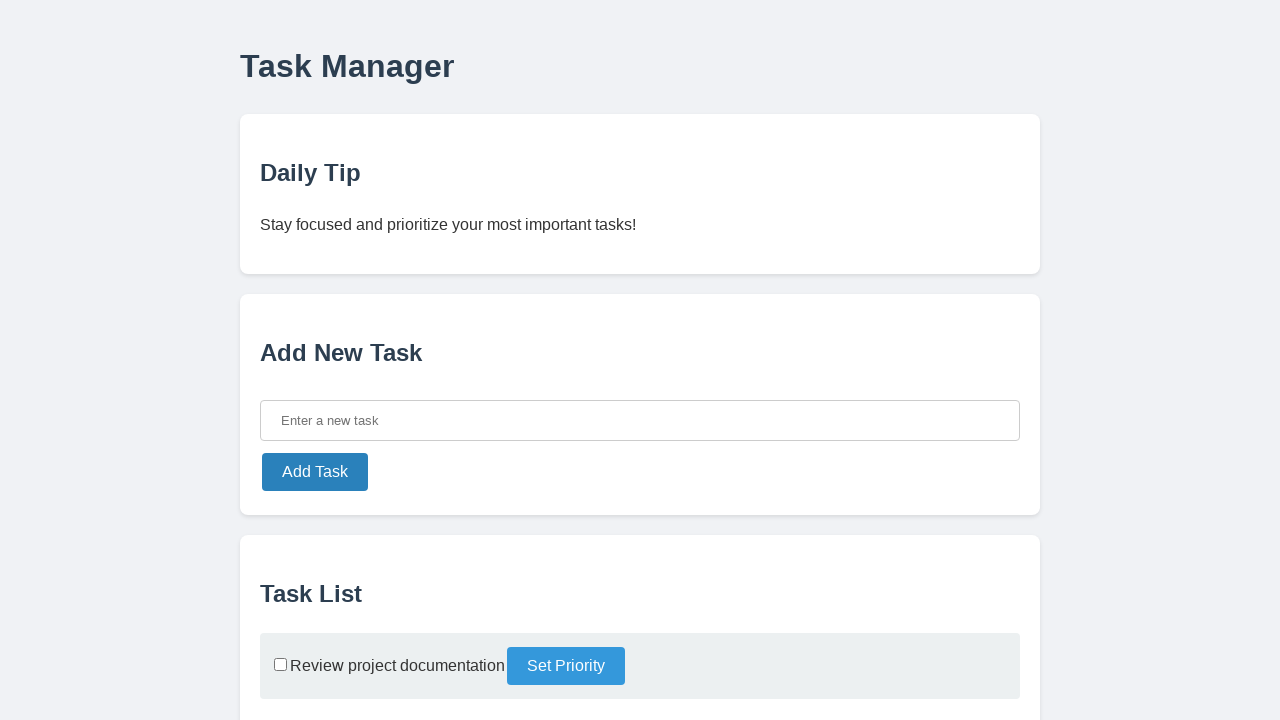

Clicked checkbox to mark task as complete at (280, 665) on input[type='checkbox']:near(:text('Review project documentation'))
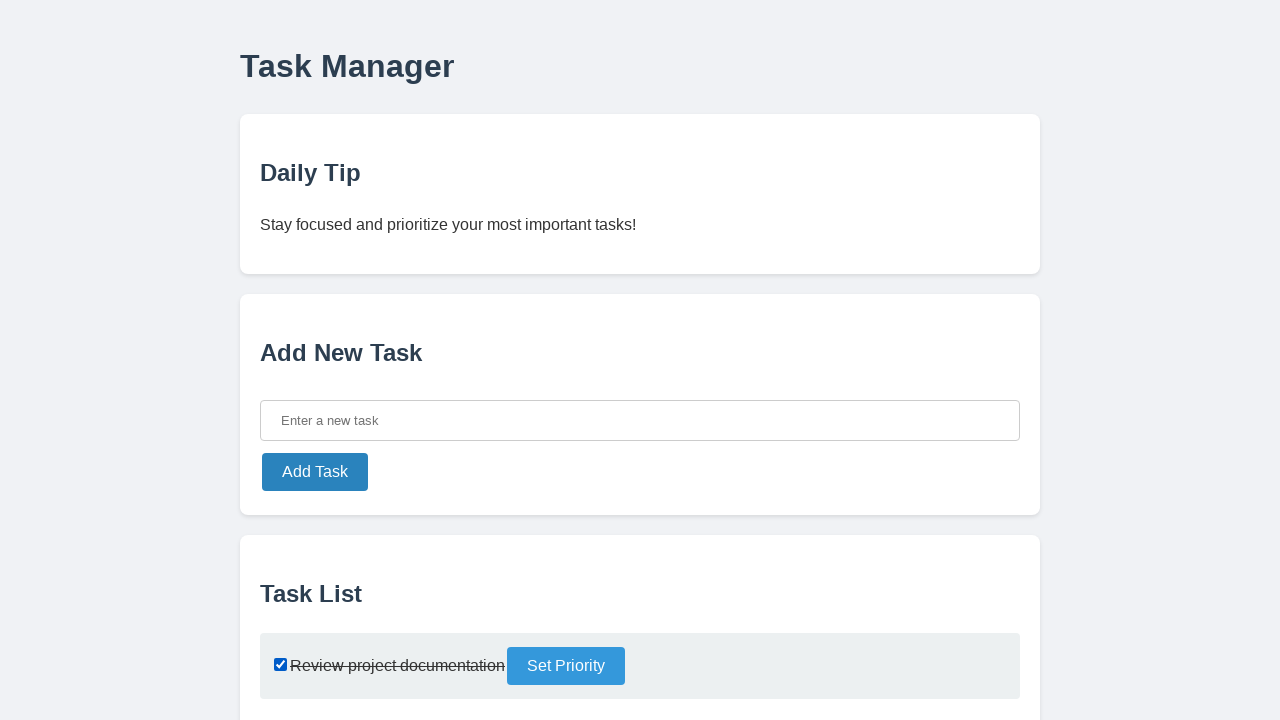

Clicked Show Completed Tasks button at (366, 637) on text=Show Completed Tasks
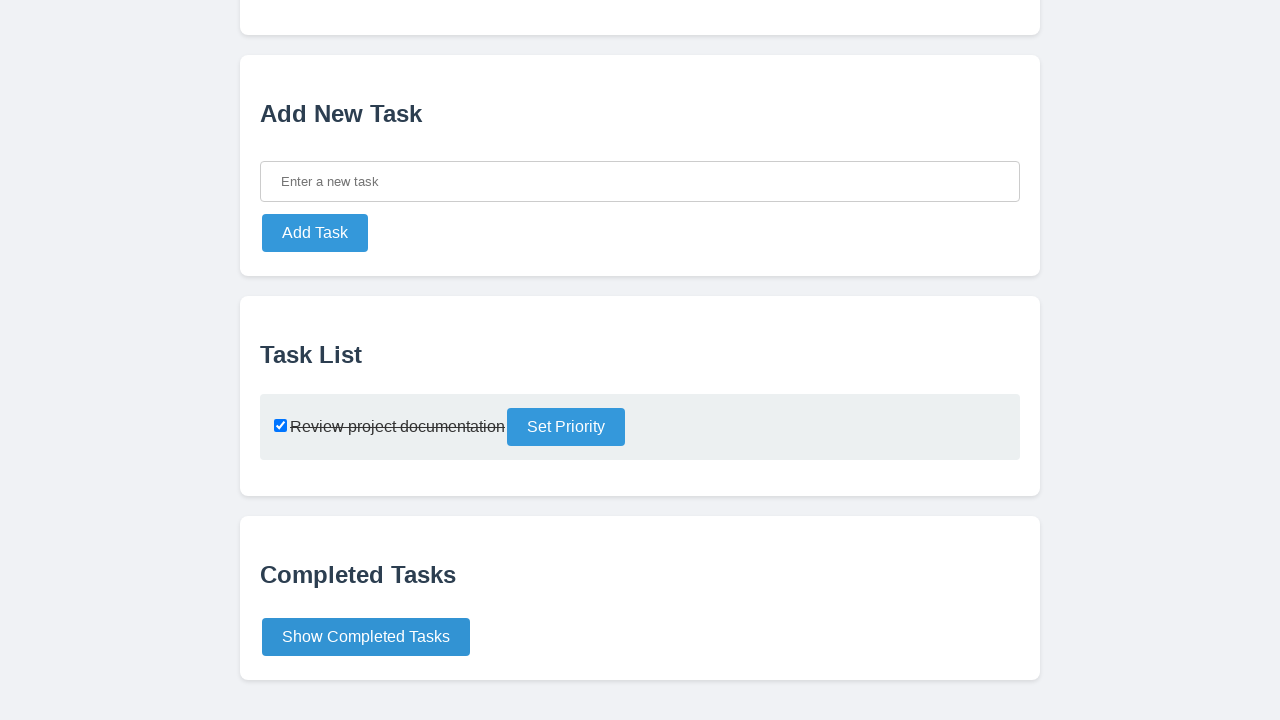

Verified completed task 'Review project documentation' appears in completed tasks list
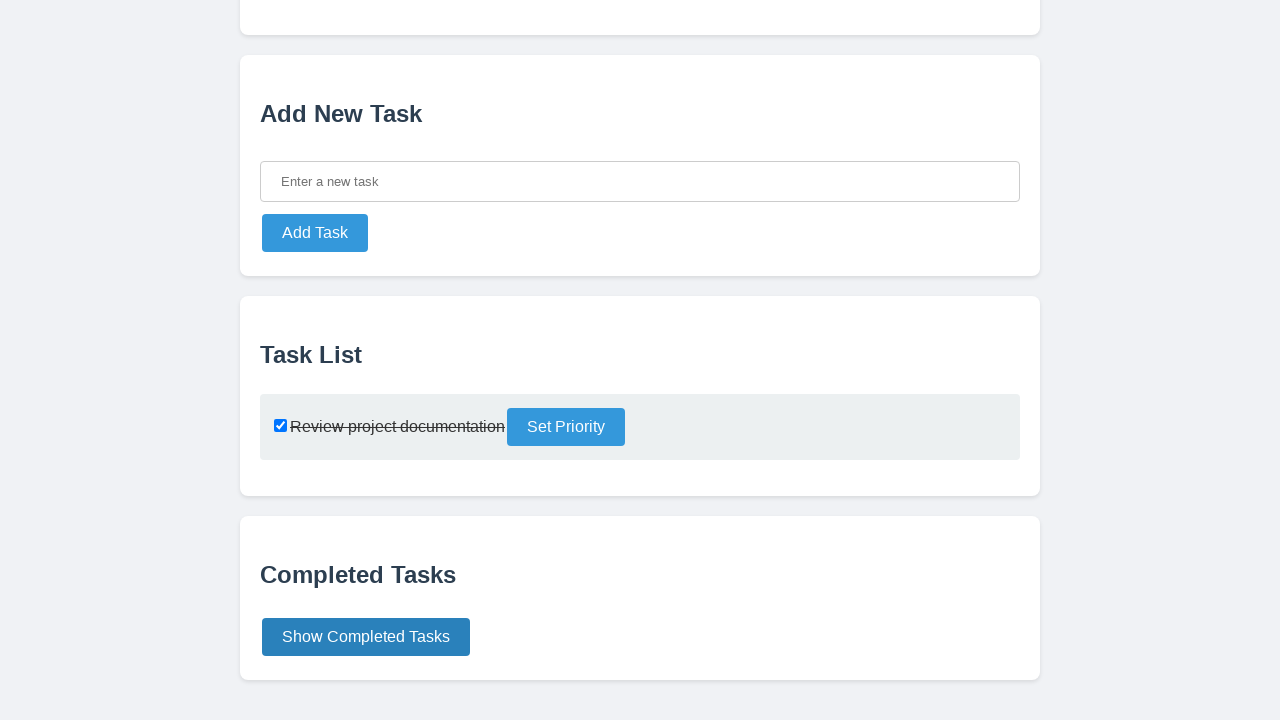

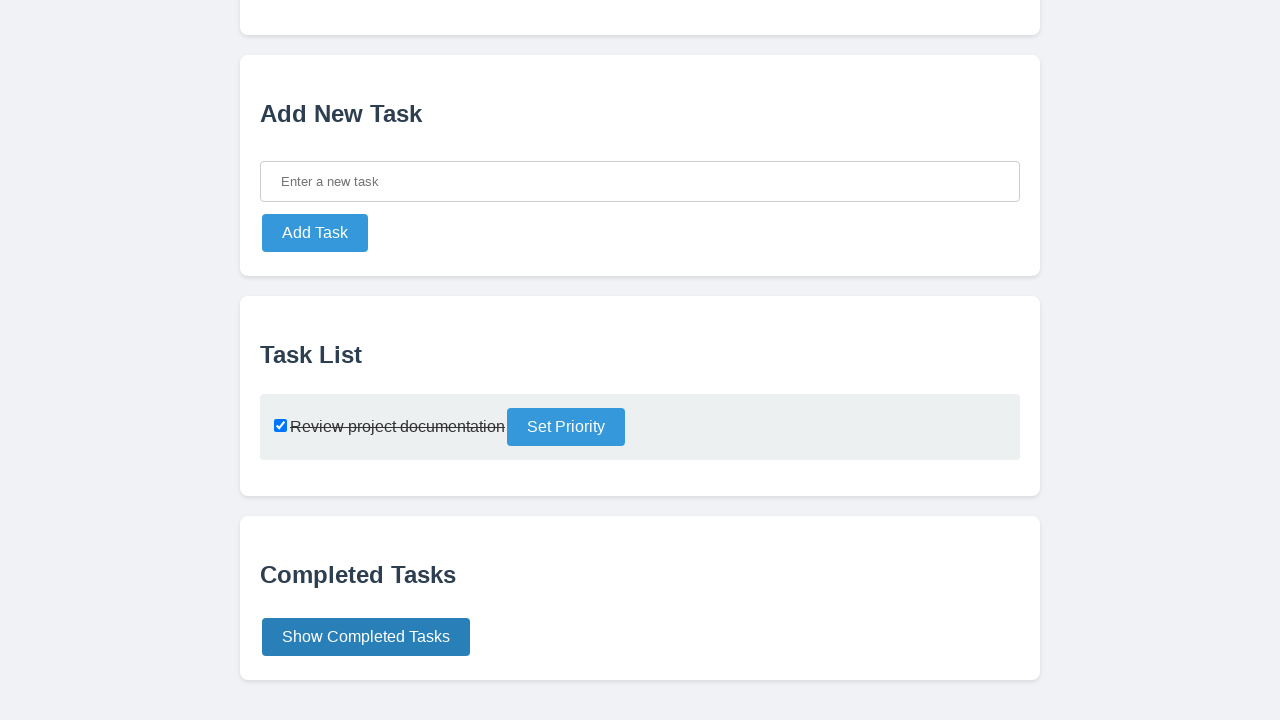